Tests the complete flight booking flow on BlazeDemo by selecting departure and destination cities, choosing a flight, filling out passenger information, and completing the purchase.

Starting URL: https://blazedemo.com/

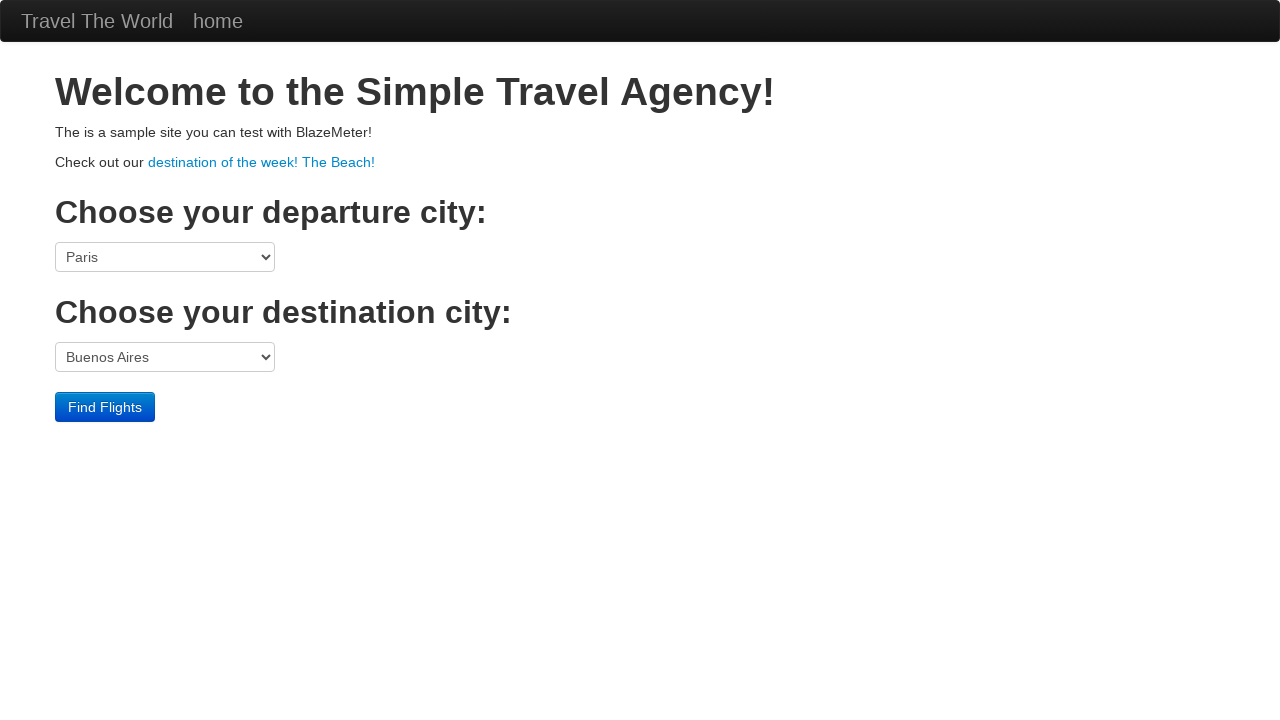

Selected departure city 'San Diego' on select[name='fromPort']
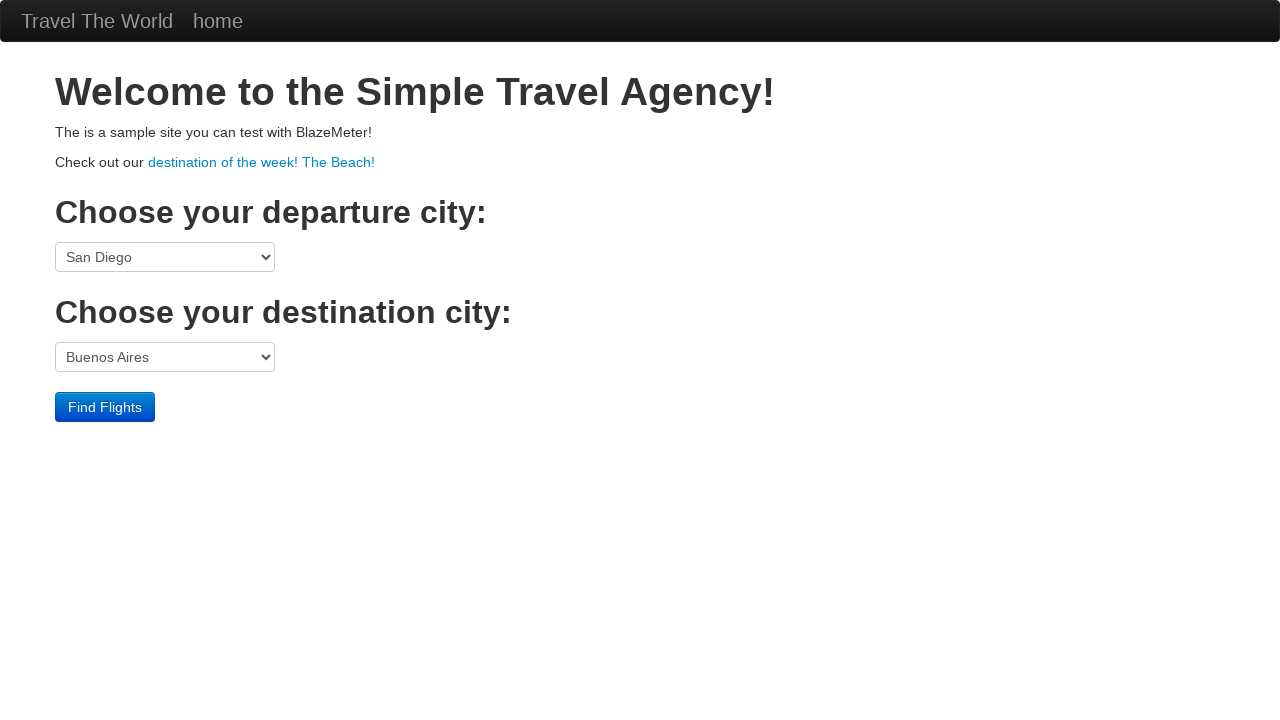

Selected destination city 'New York' on select[name='toPort']
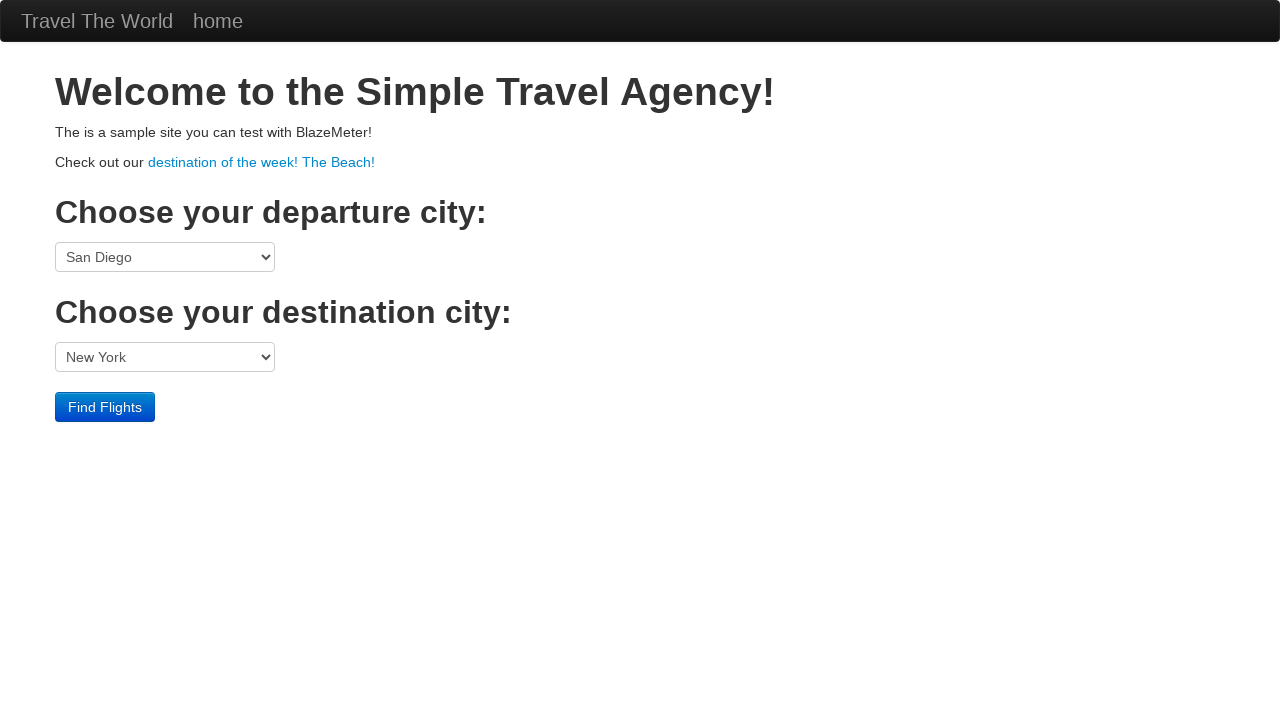

Clicked 'Find Flights' button at (105, 407) on input[type='submit']
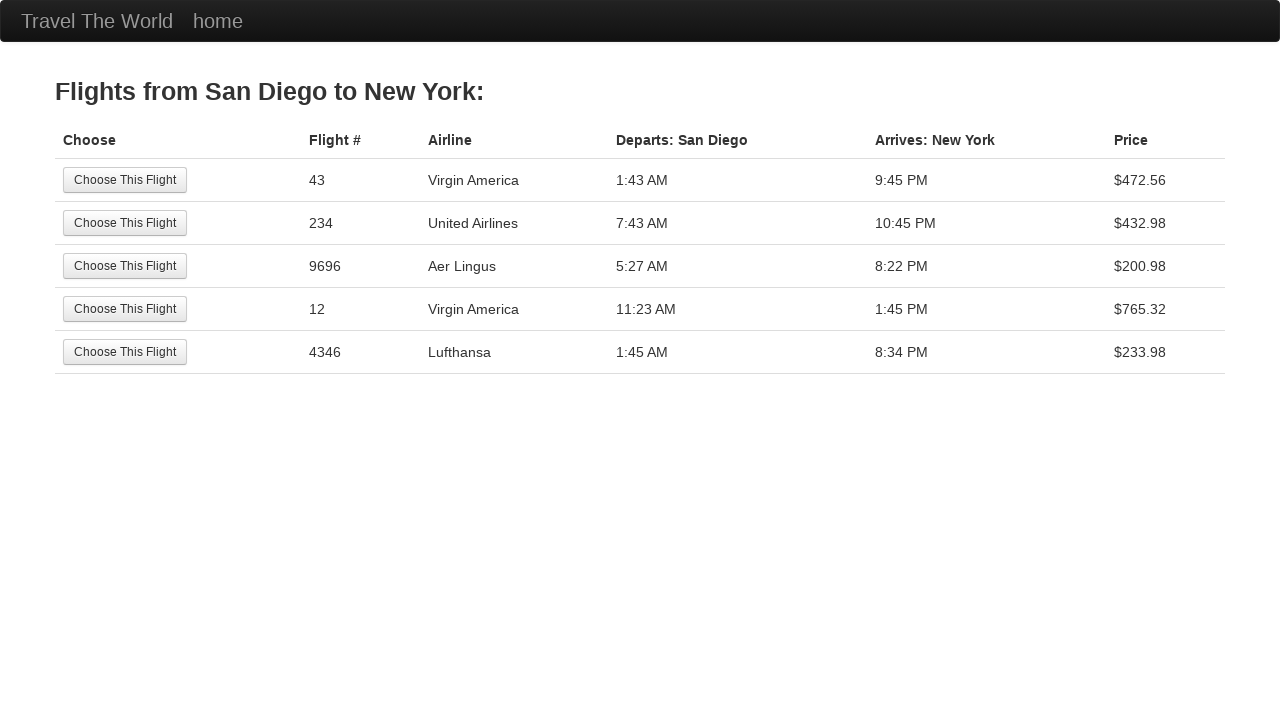

Flight options loaded and 'Choose This Flight' button appeared
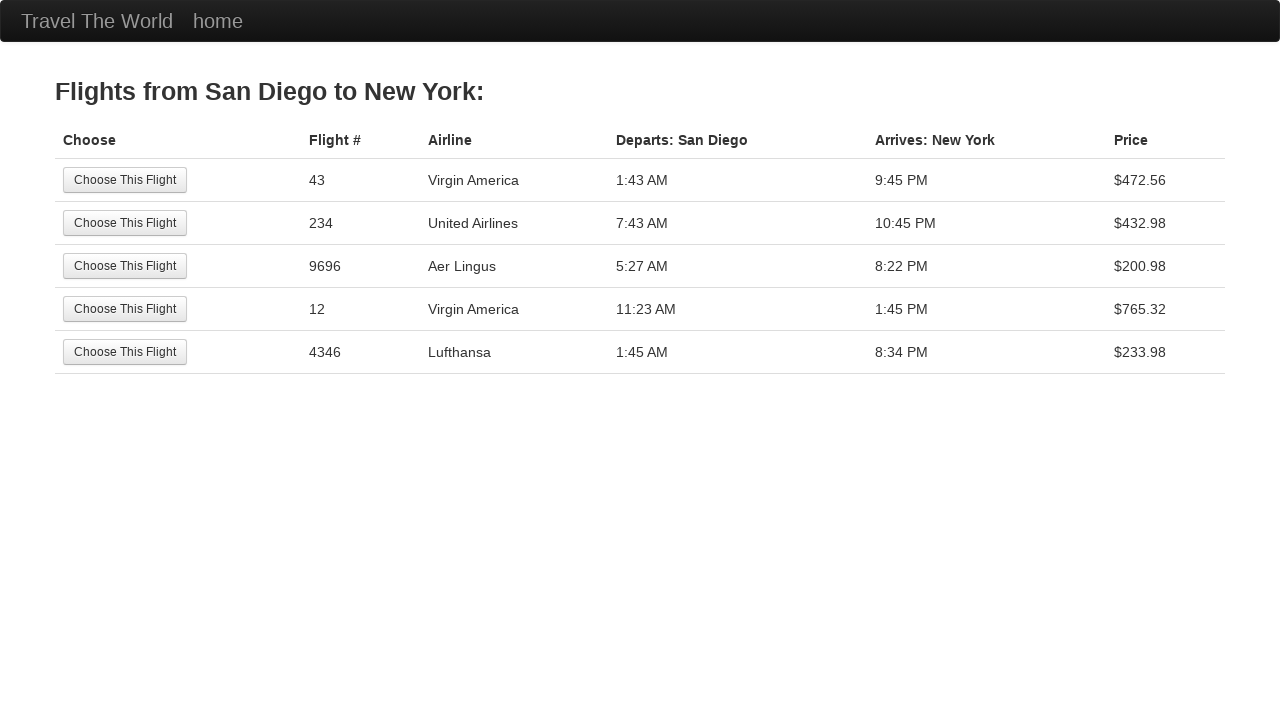

Selected first flight option at (125, 180) on input[type='submit'][value='Choose This Flight']
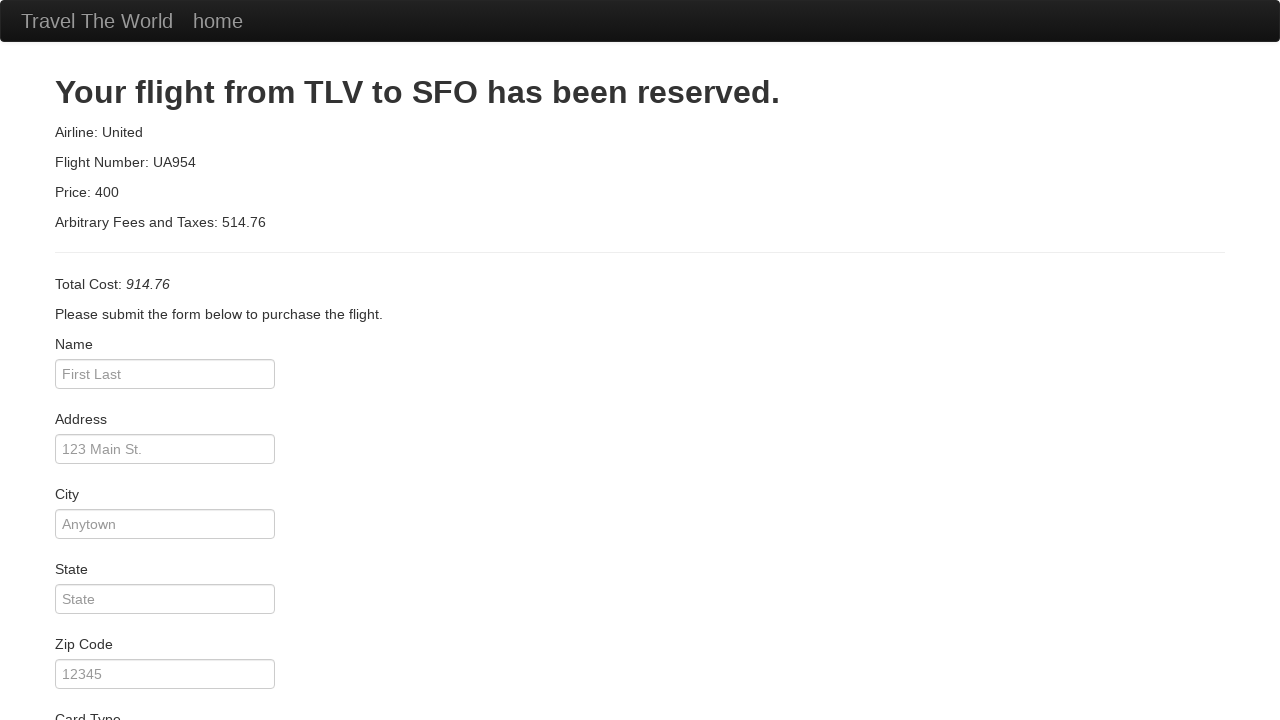

Filled passenger name field with 'John Smith' on input[id='inputName']
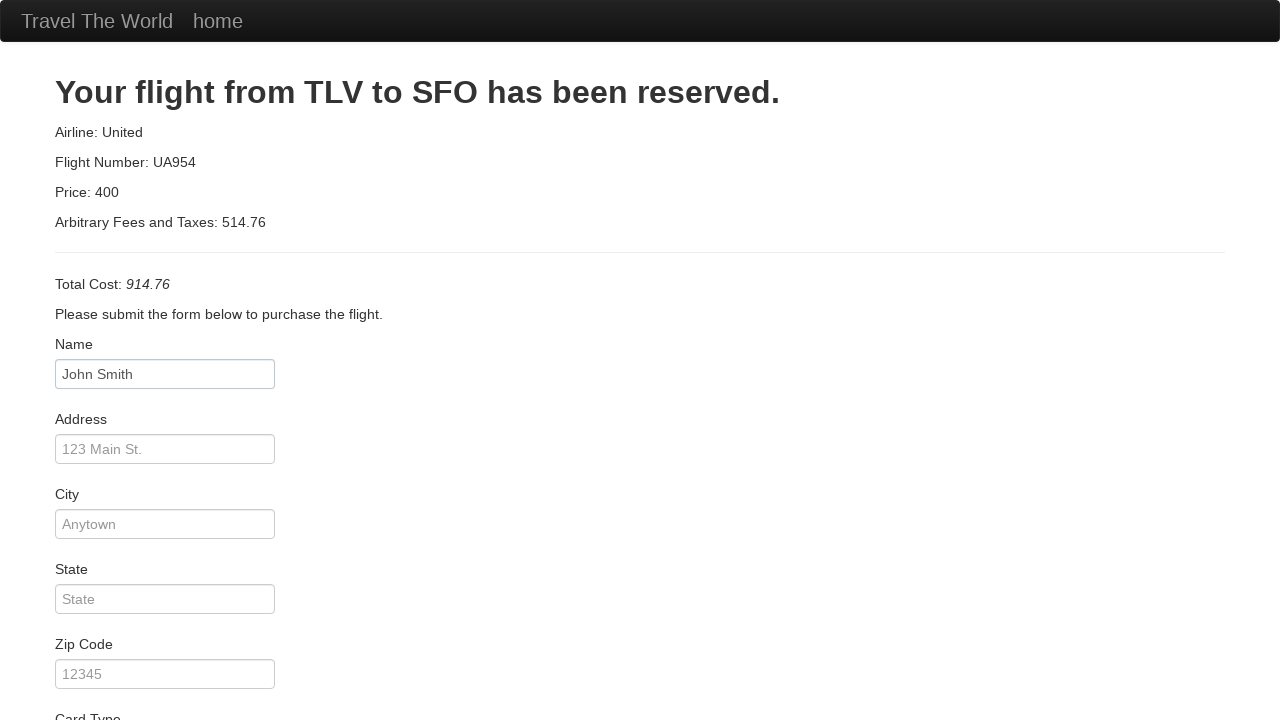

Filled address field with '456 Oak Avenue' on input[id='address']
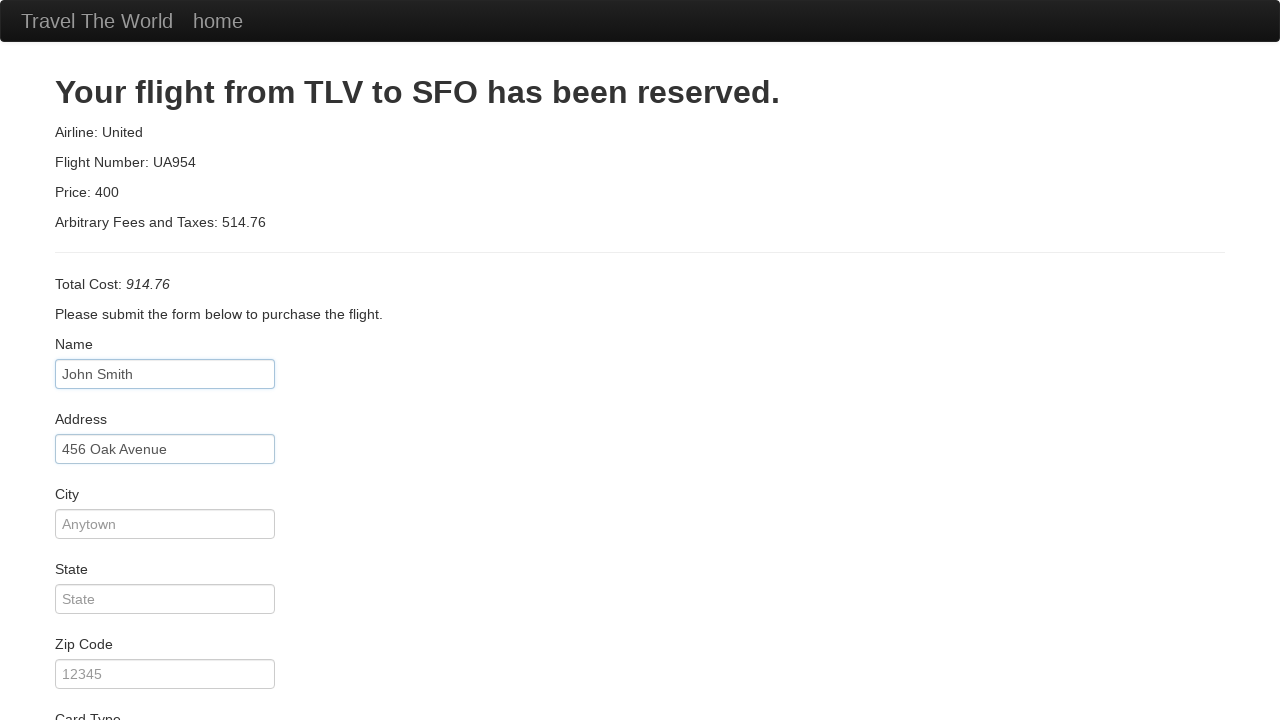

Filled city field with 'Los Angeles' on input[id='city']
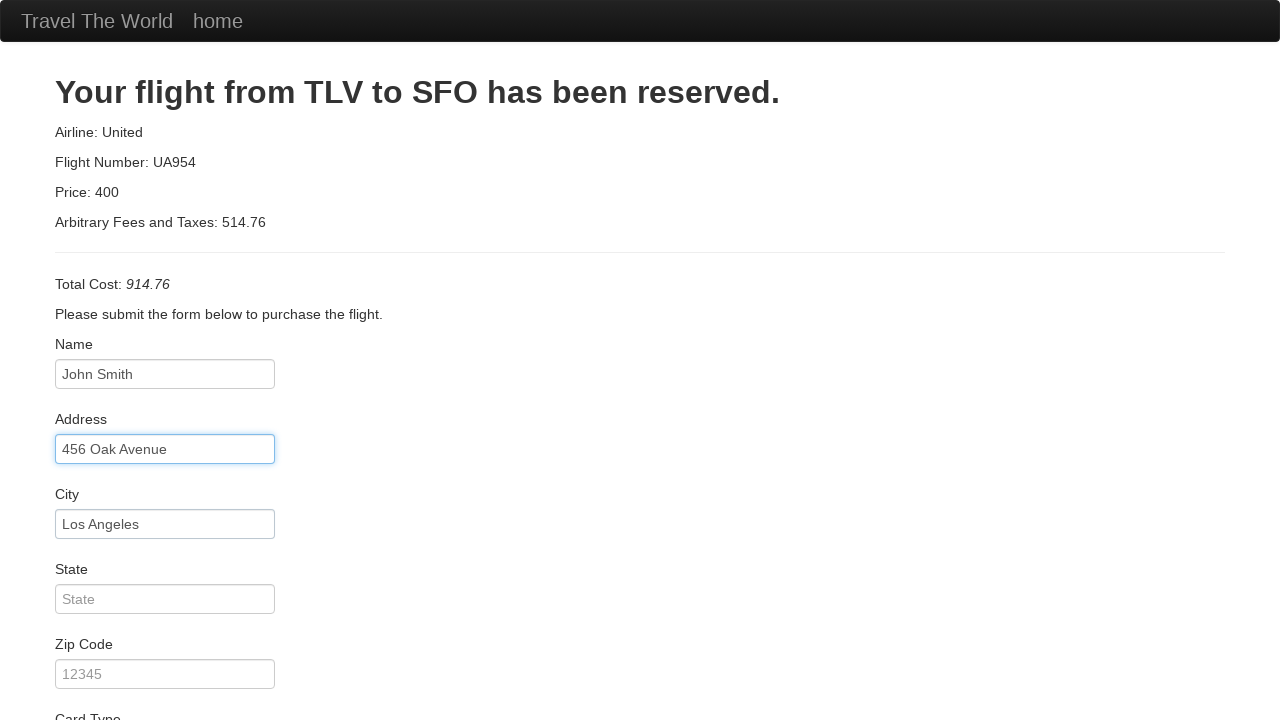

Filled state field with 'California' on input[id='state']
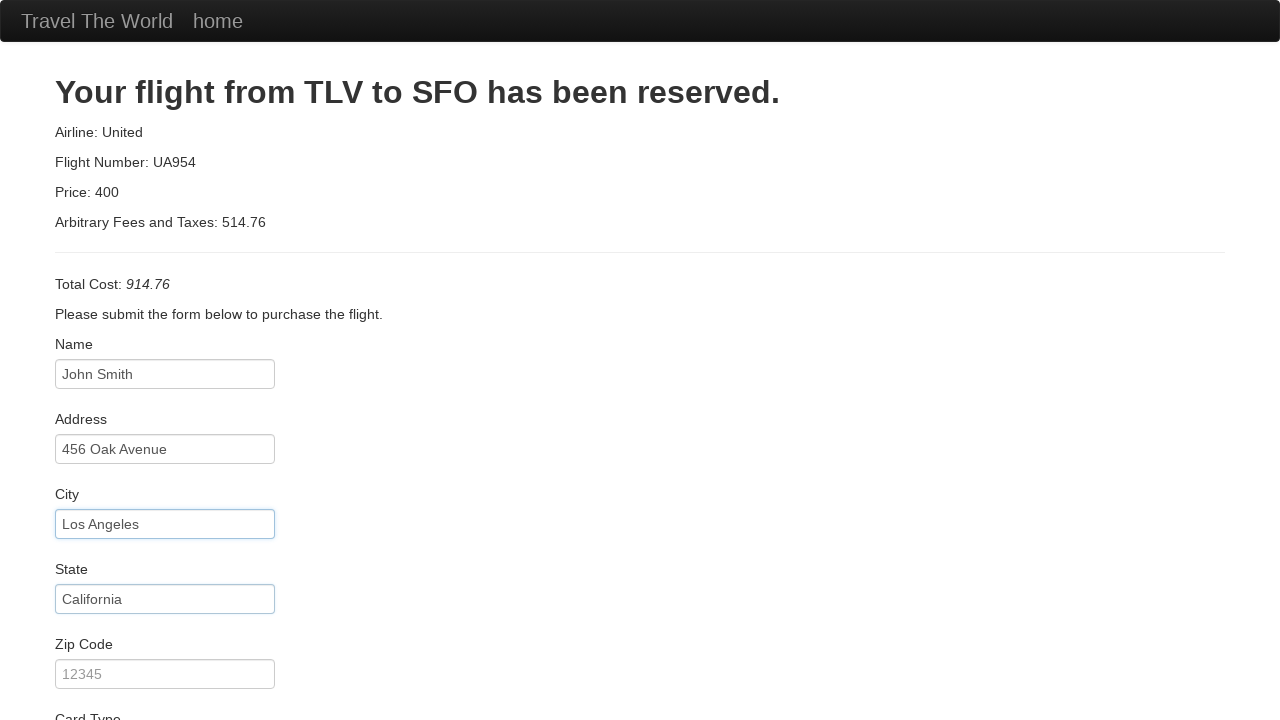

Filled zip code field with '90210' on input[id='zipCode']
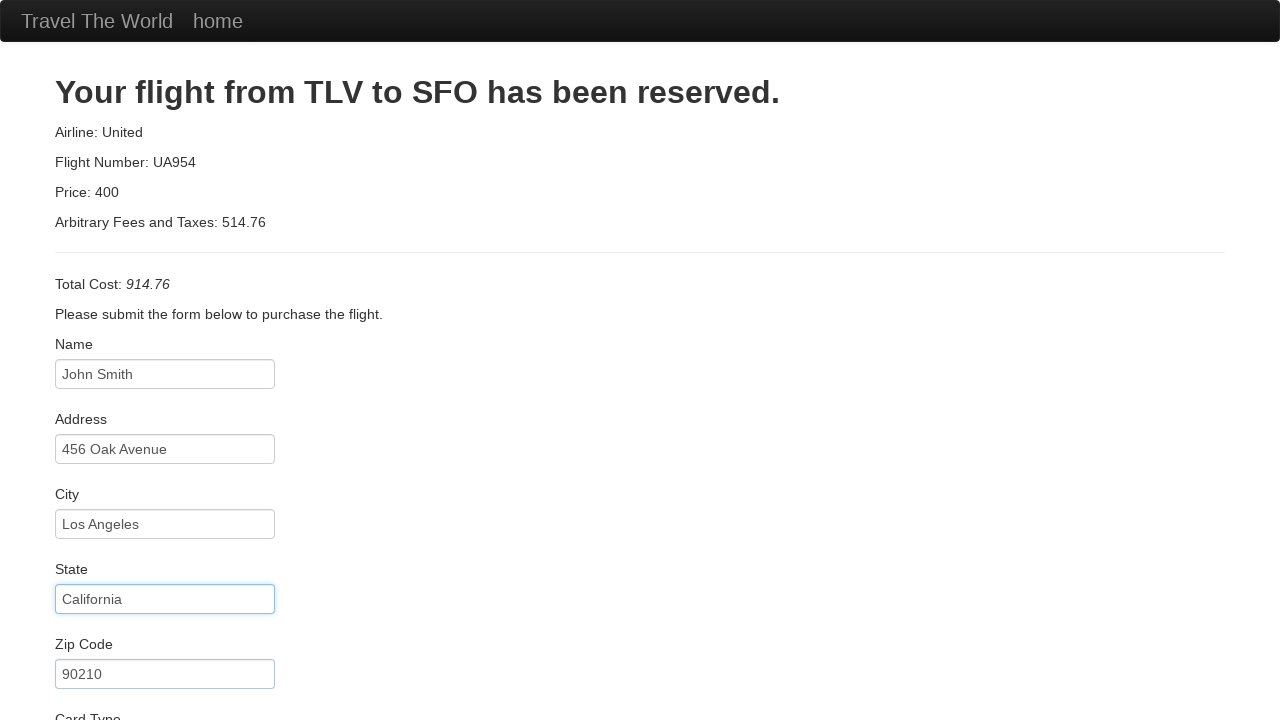

Selected card type 'visa' on select[id='cardType']
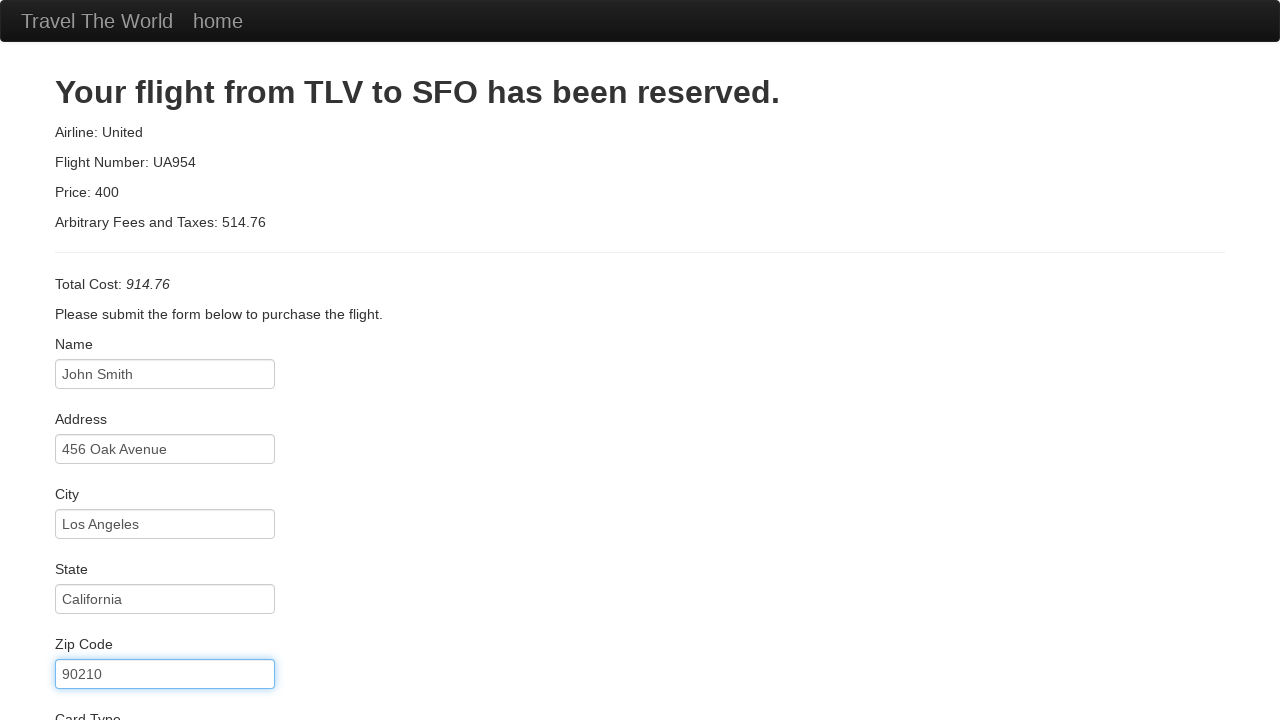

Filled credit card number on input[id='creditCardNumber']
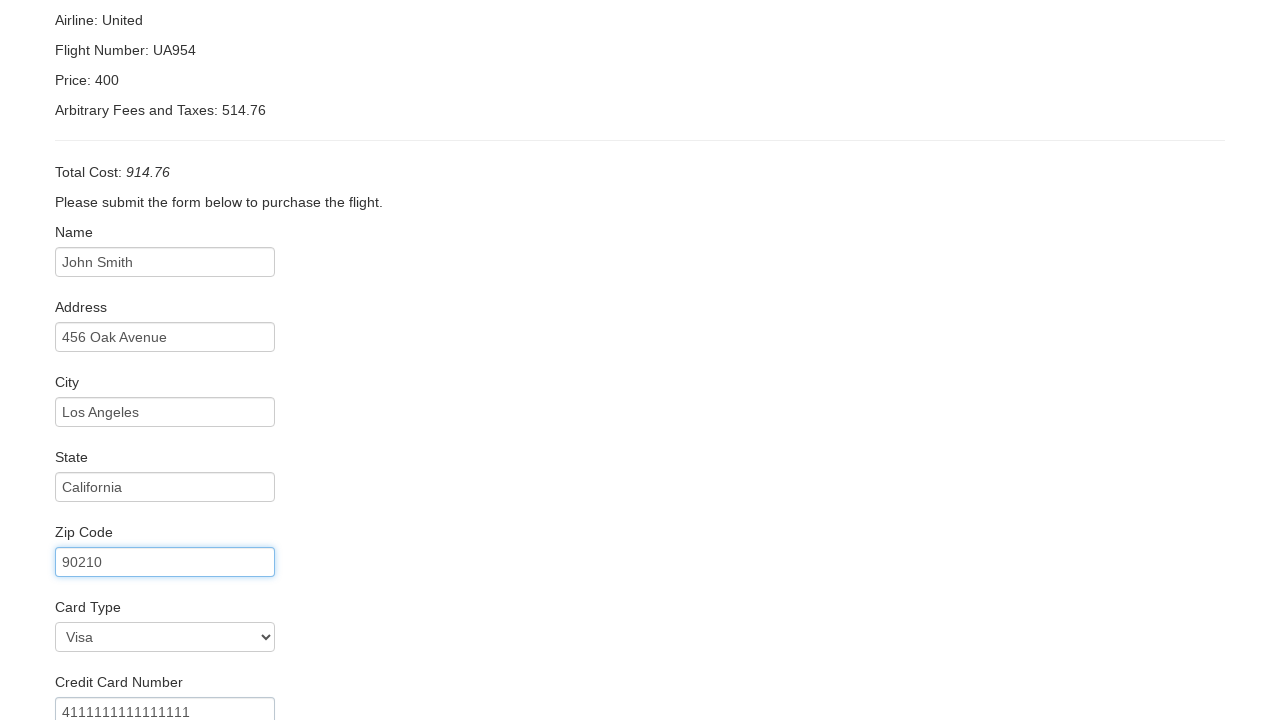

Filled credit card expiration month '12' on input[id='creditCardMonth']
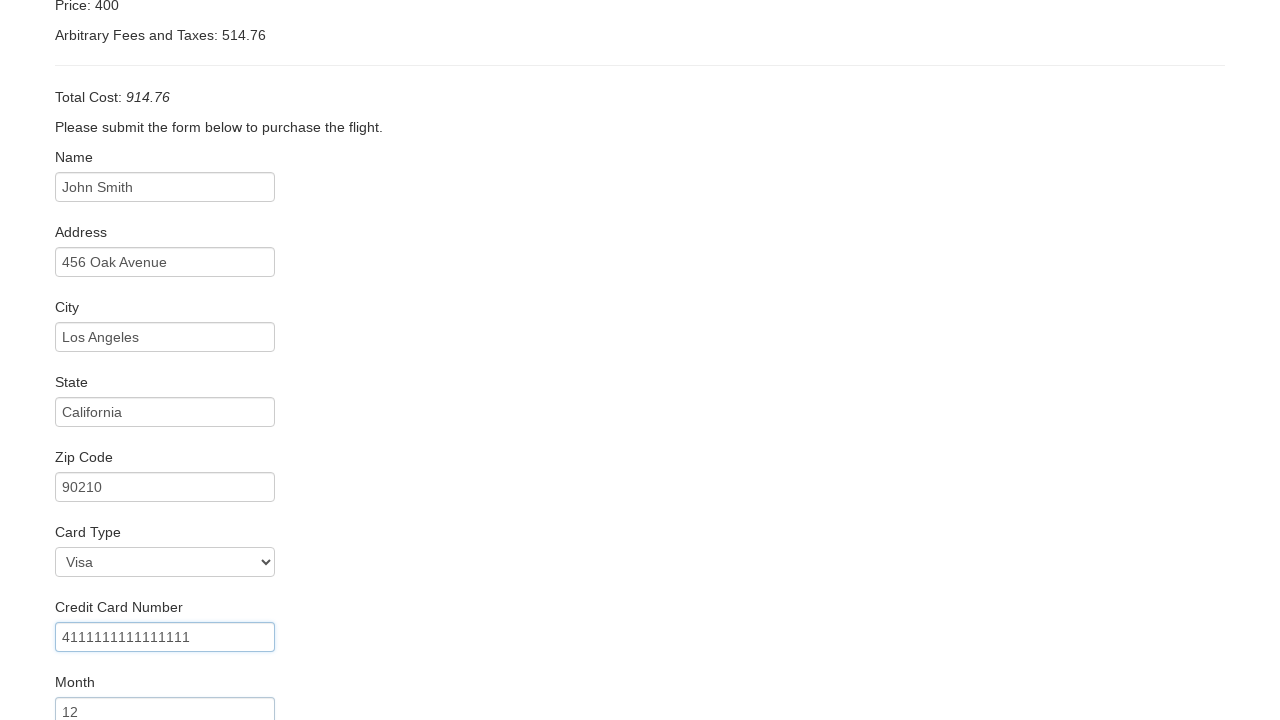

Filled credit card expiration year '2025' on input[id='creditCardYear']
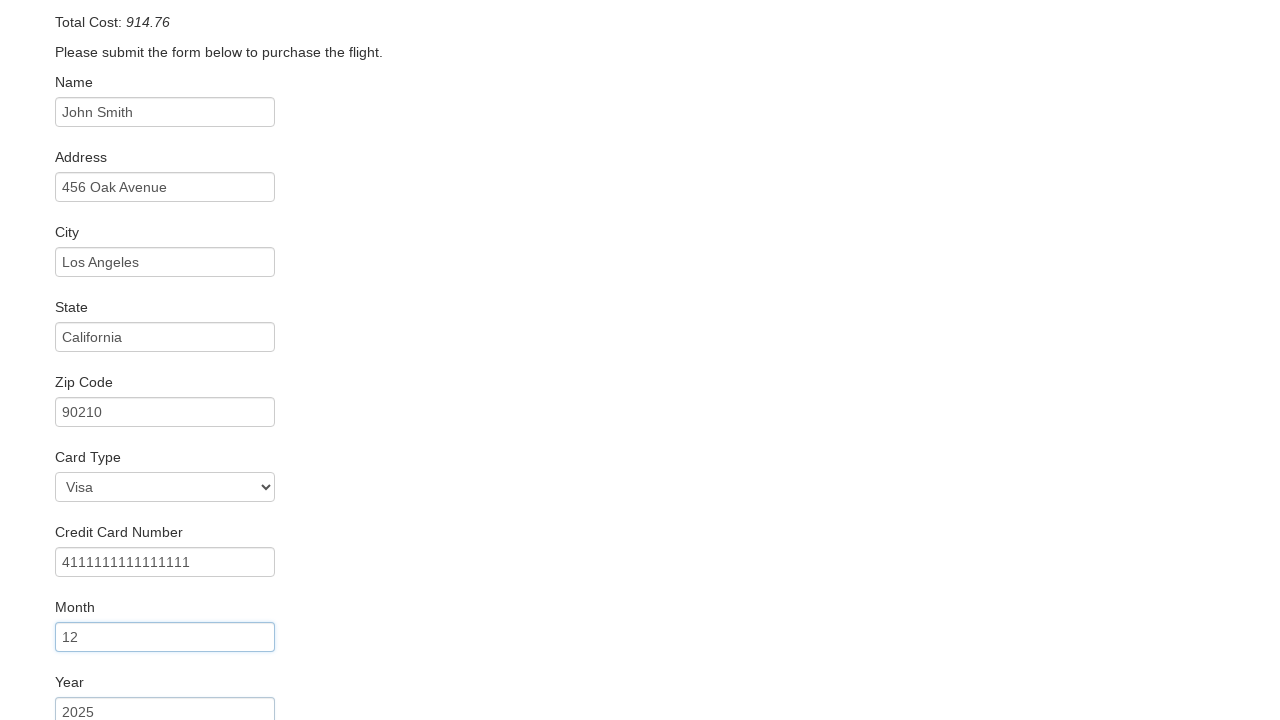

Filled name on card field with 'John Smith' on input[id='nameOnCard']
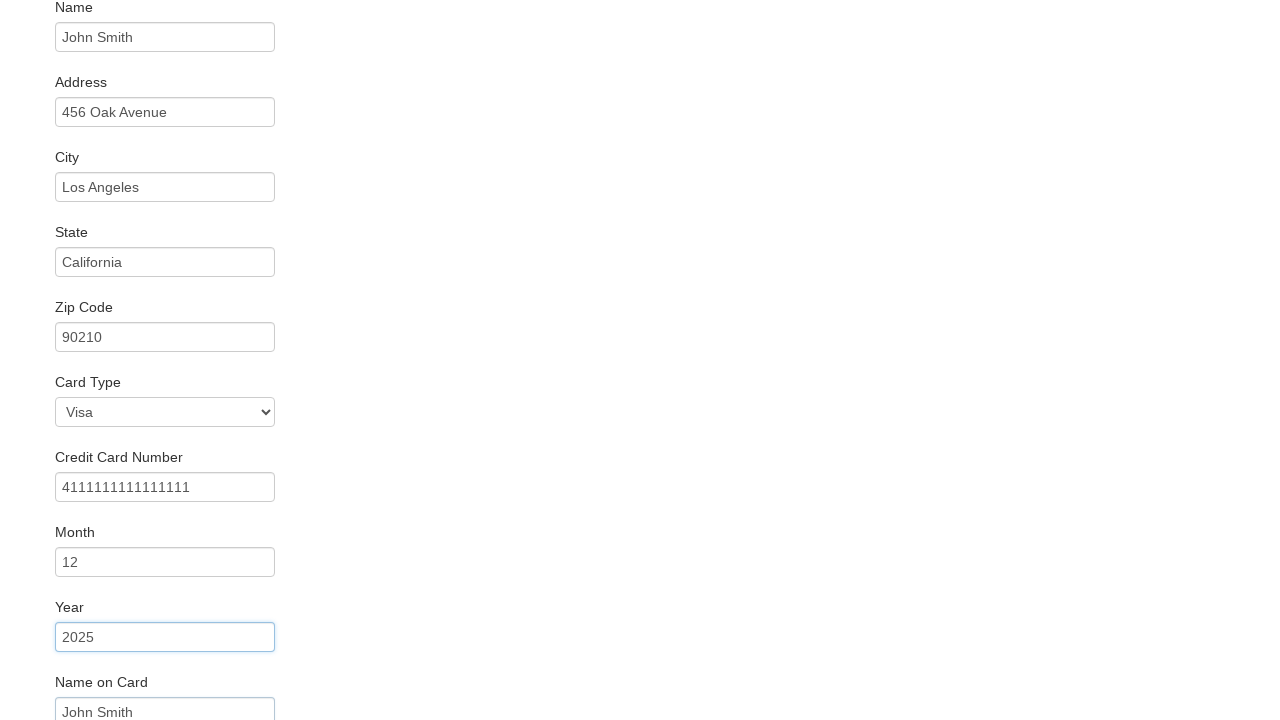

Clicked 'Purchase Flight' button to complete booking at (118, 685) on input[type='submit'][value='Purchase Flight']
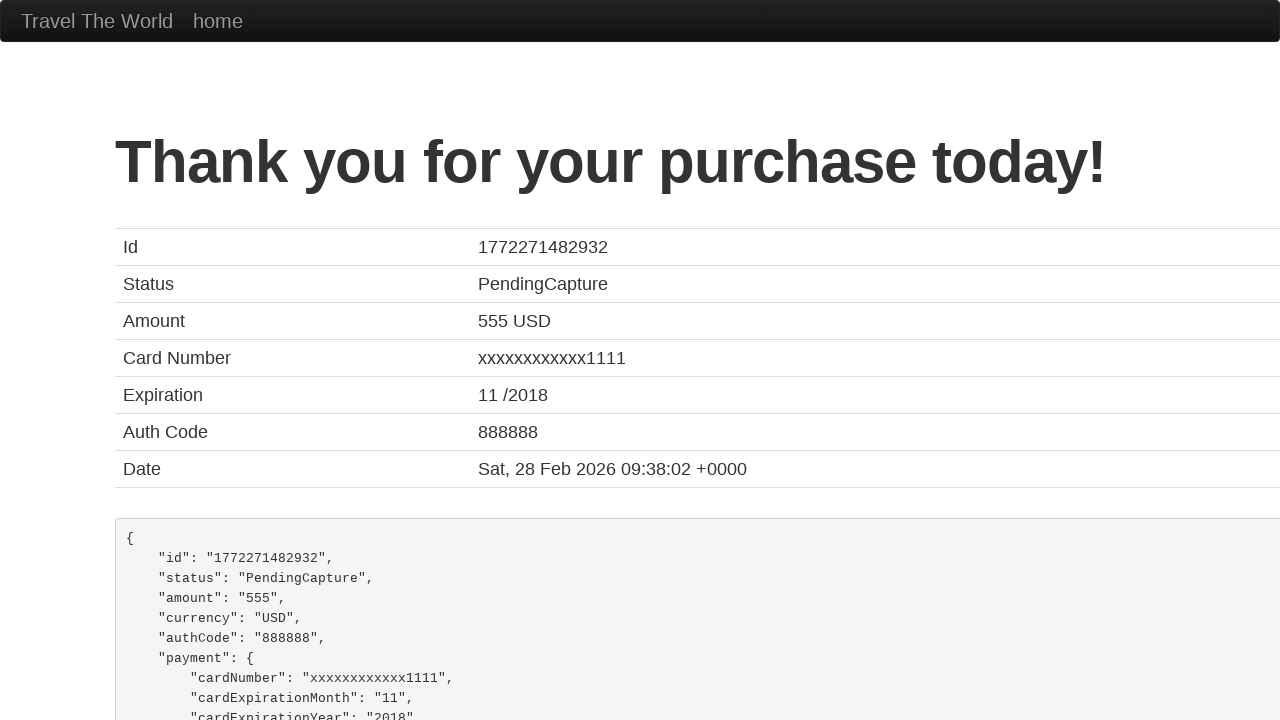

Purchase confirmation page loaded with success message
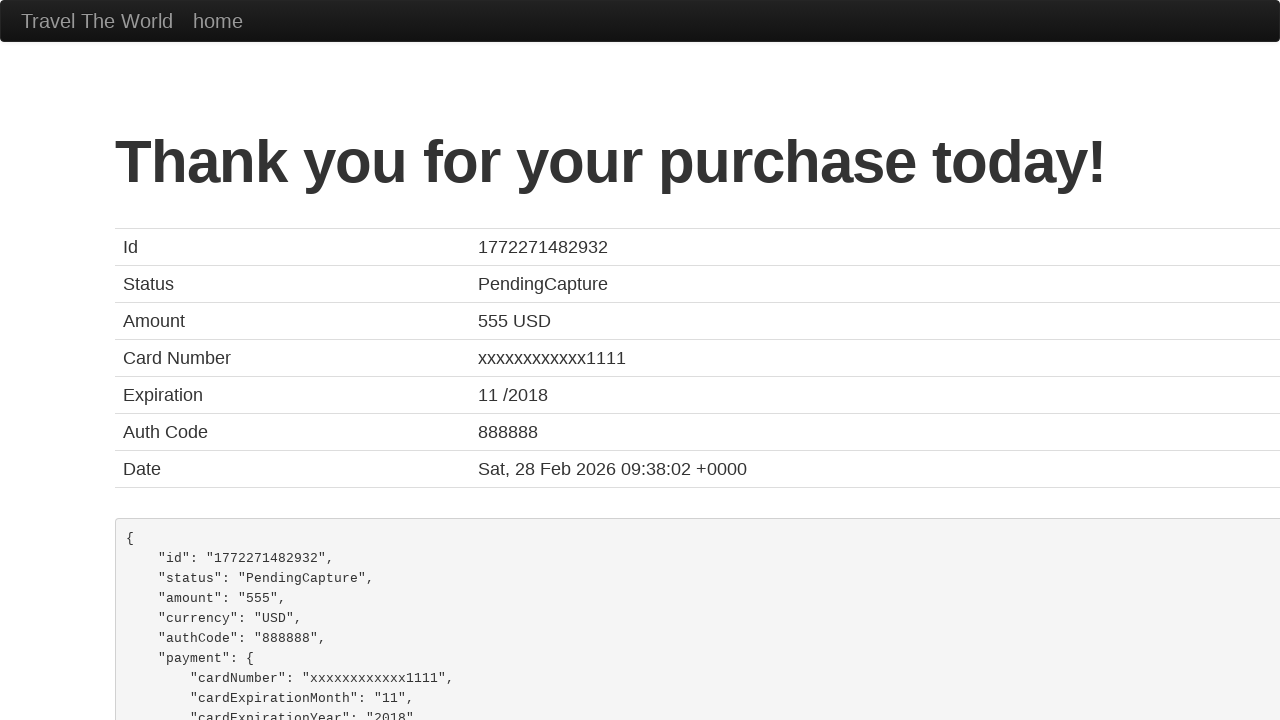

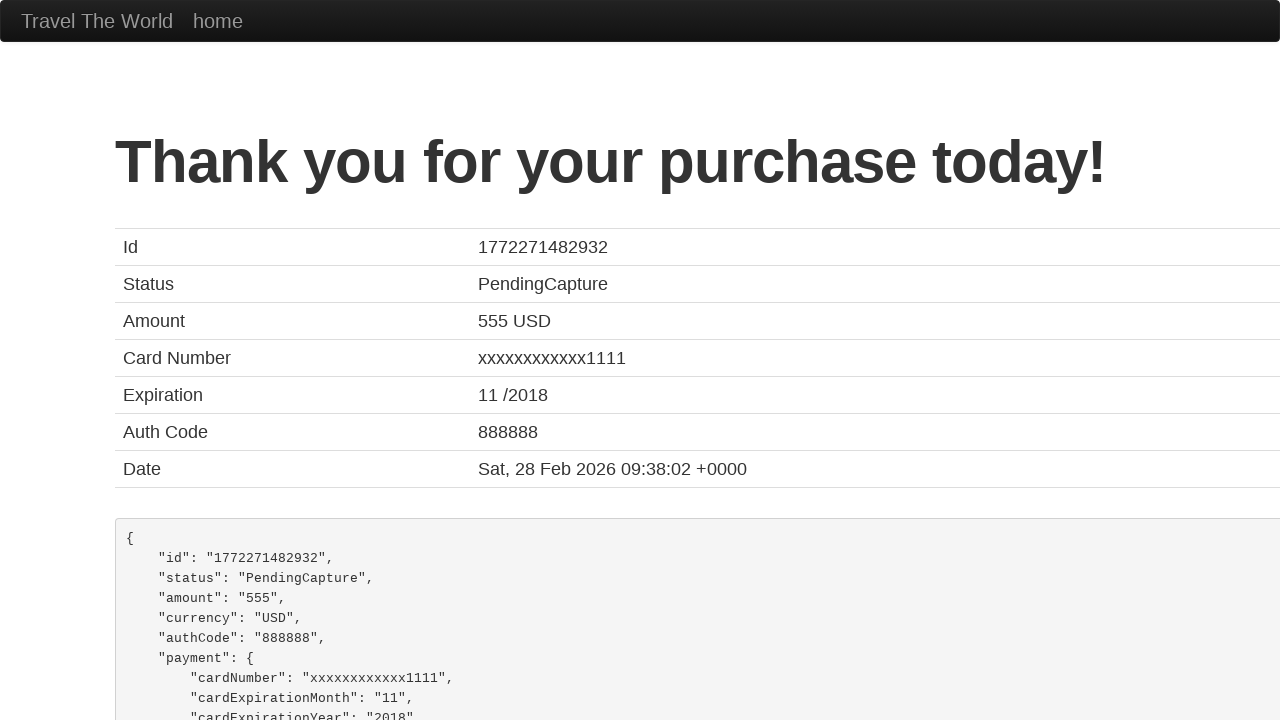